Tests browser window/tab handling by clicking a button to open a new tab, switching to the child tab to verify content, switching back to parent window, opening another window, and switching context between them.

Starting URL: https://demoqa.com/browser-windows

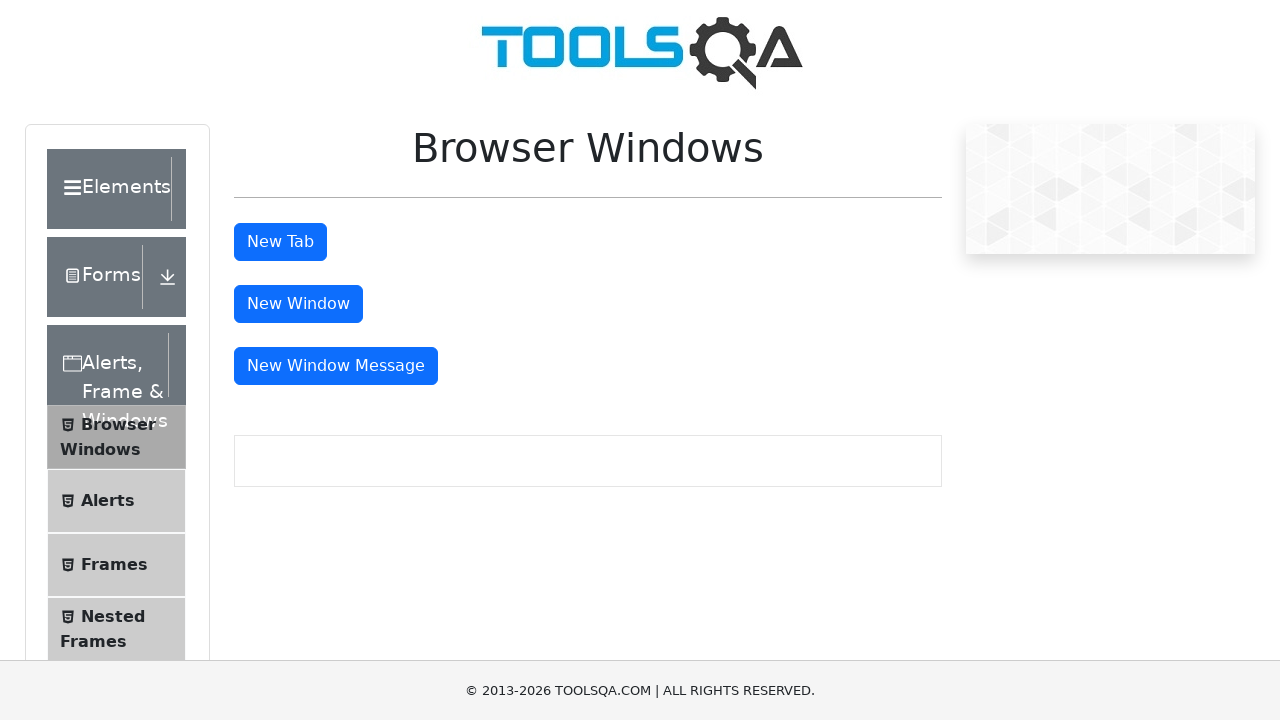

Clicked the 'New Tab' button to open a new tab at (280, 242) on #tabButton
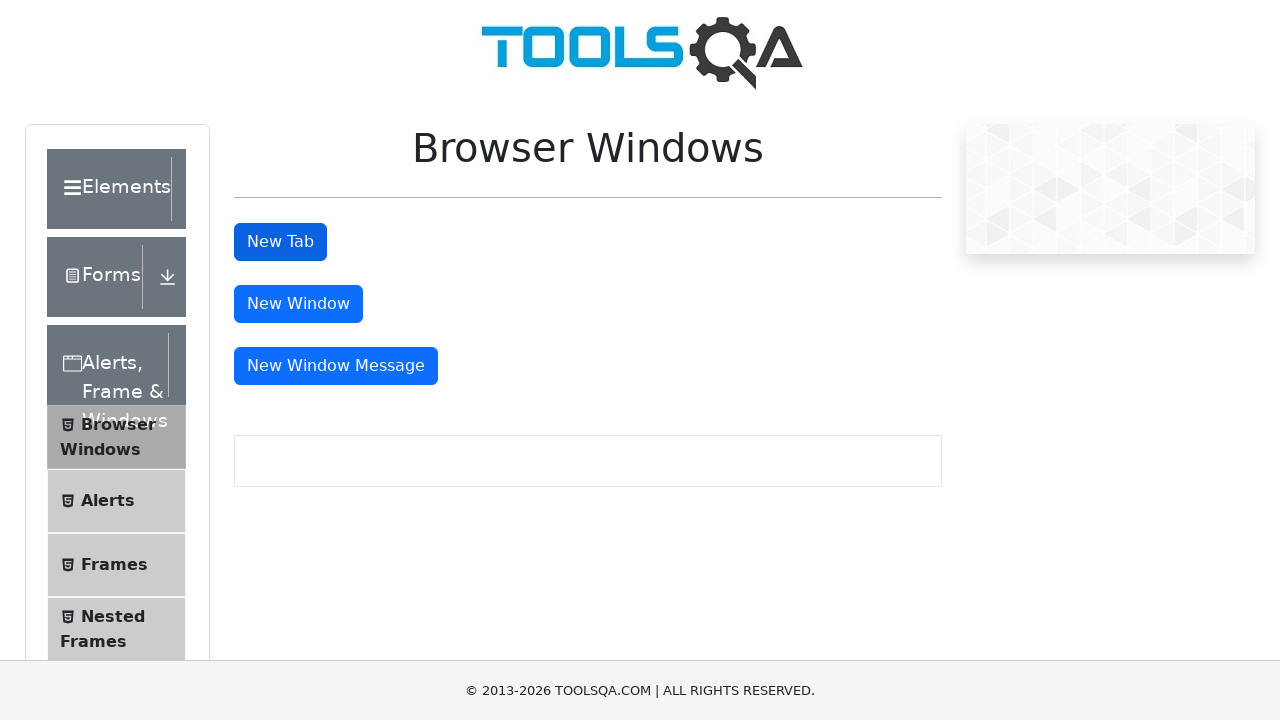

New tab opened and captured at (280, 242) on #tabButton
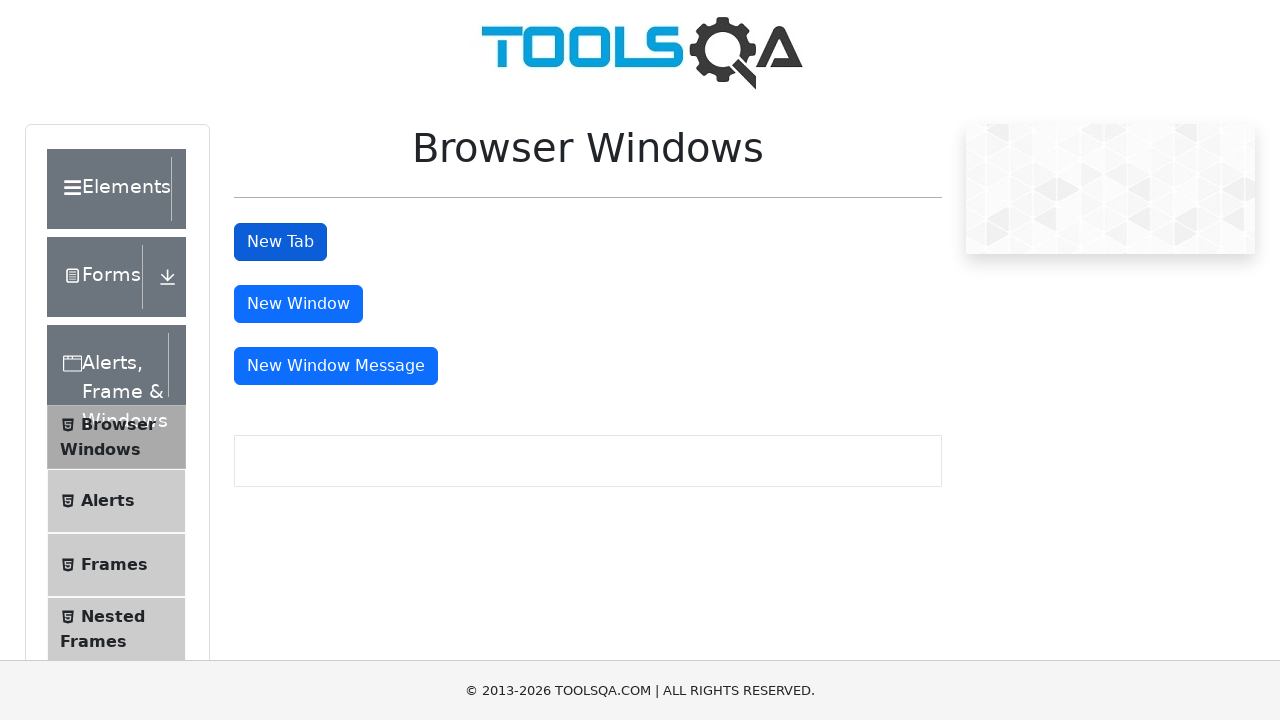

Waited for sample heading to load in new tab
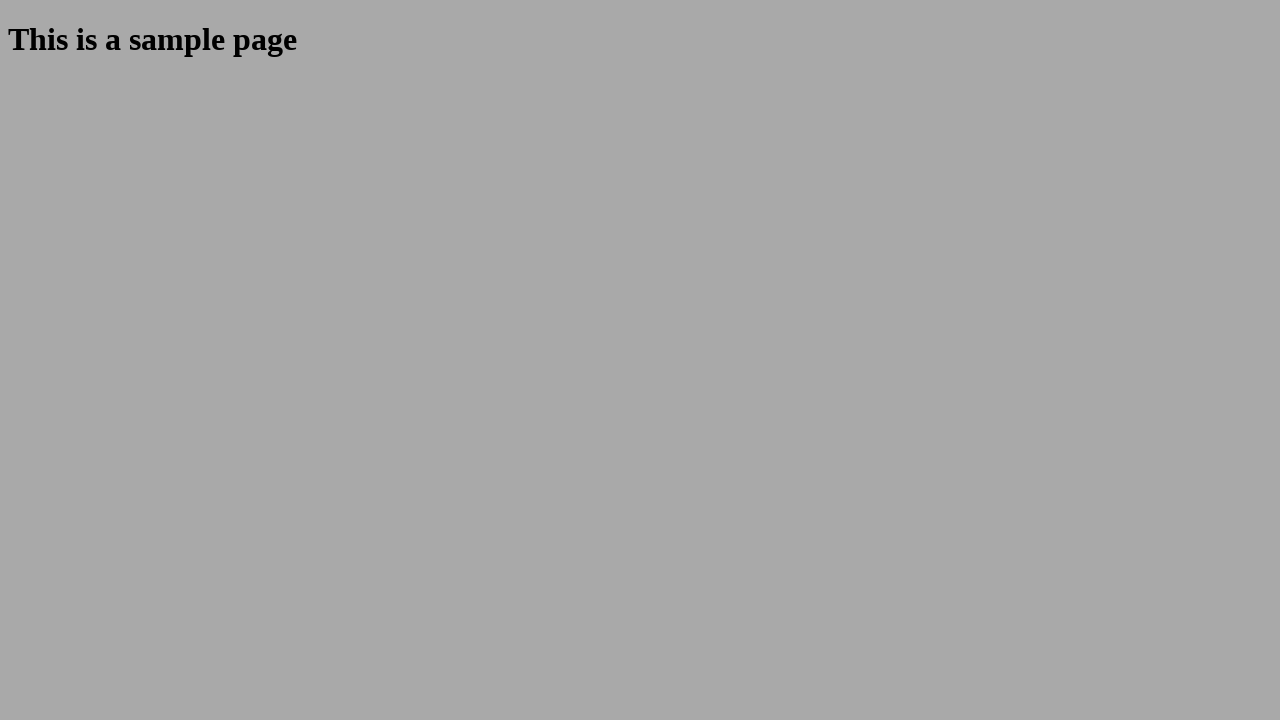

Switched back to parent window
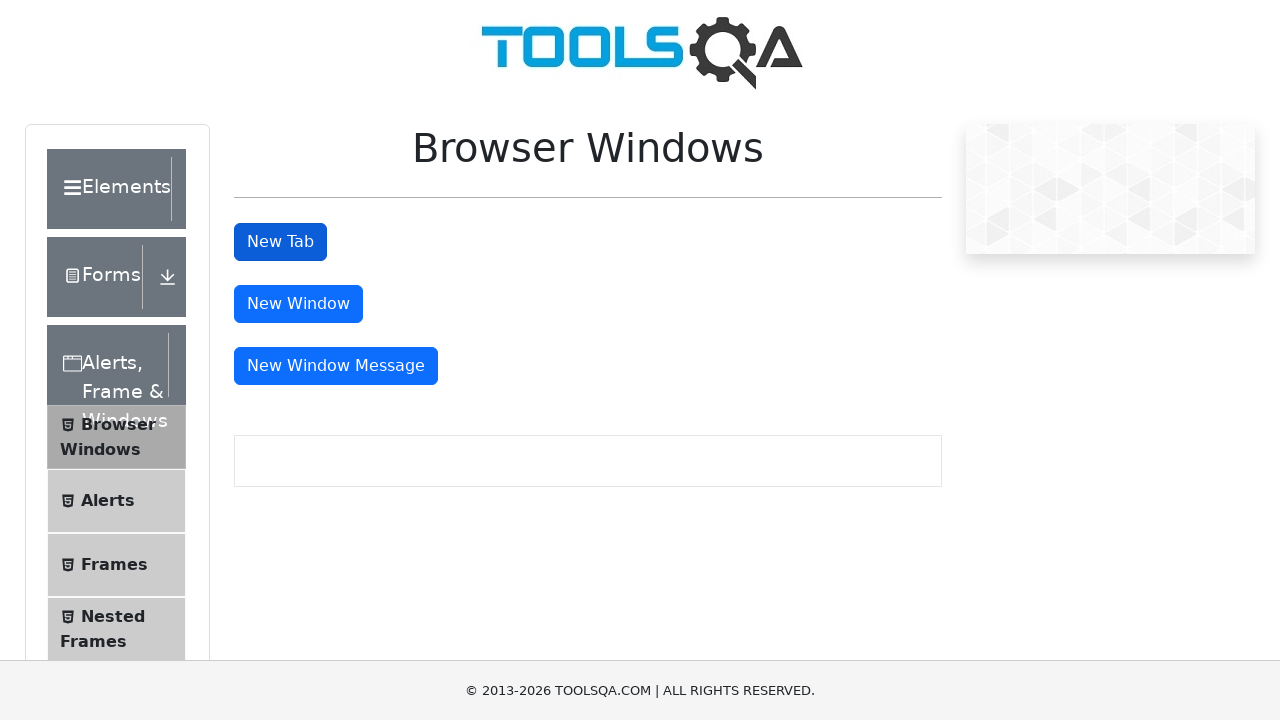

Clicked the 'New Window' button to open a new window at (298, 304) on #windowButton
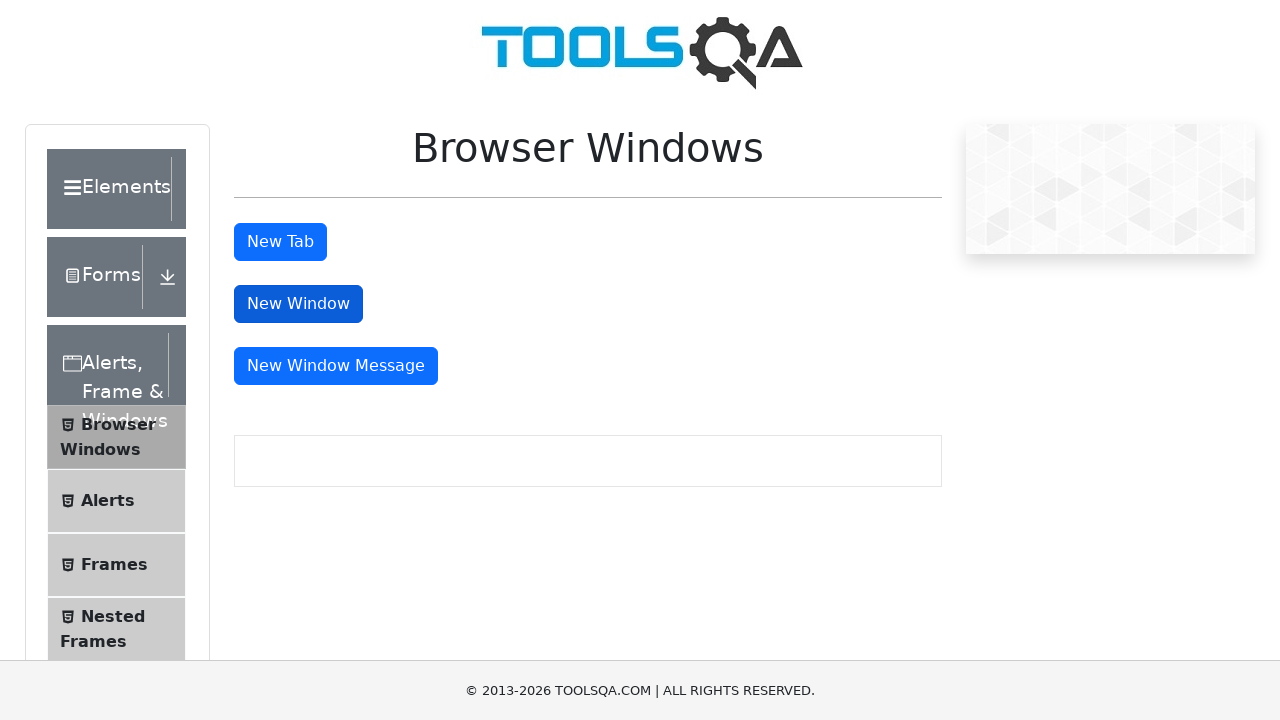

New window loaded and ready
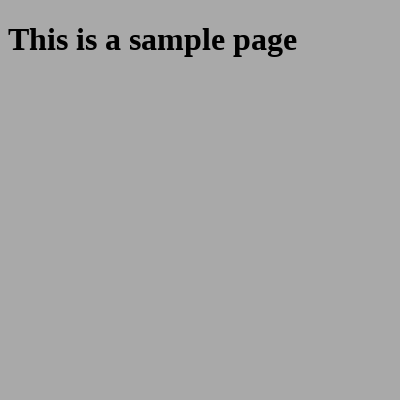

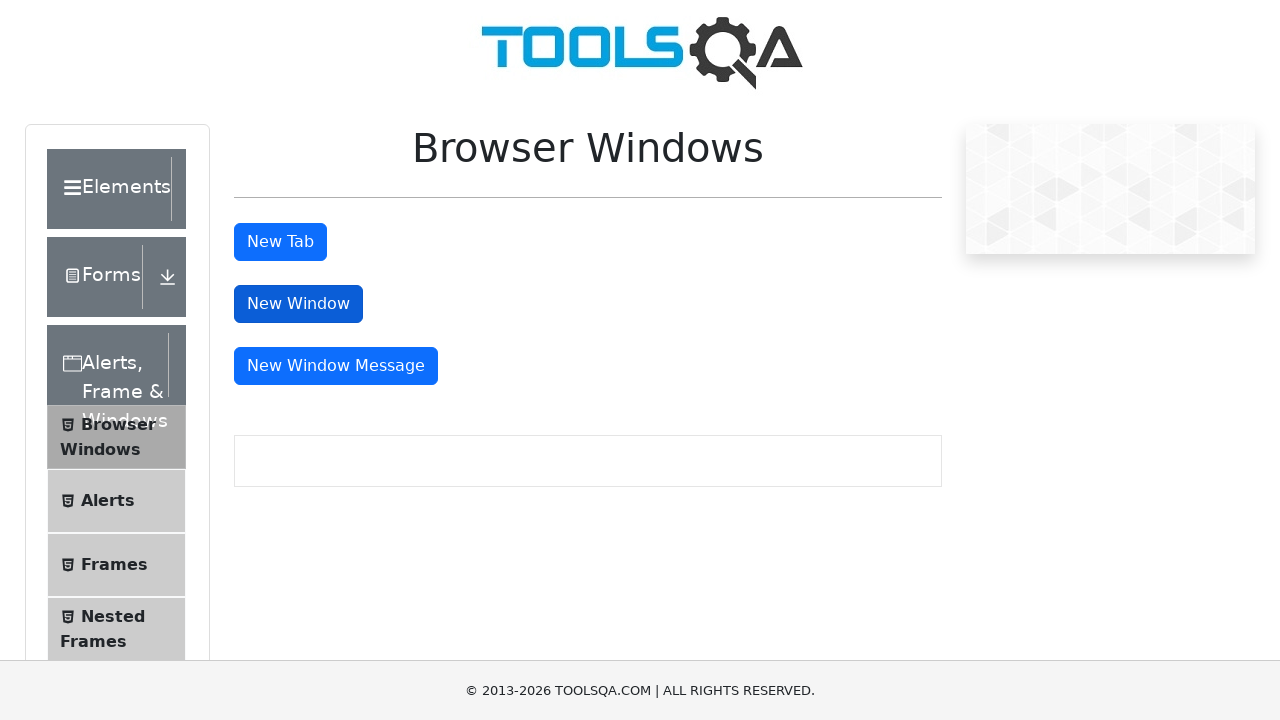